Tests a slow calculator web application by setting a delay, performing a division calculation (8 ÷ 2), and verifying the result equals 4

Starting URL: https://bonigarcia.dev/selenium-webdriver-java/slow-calculator.html

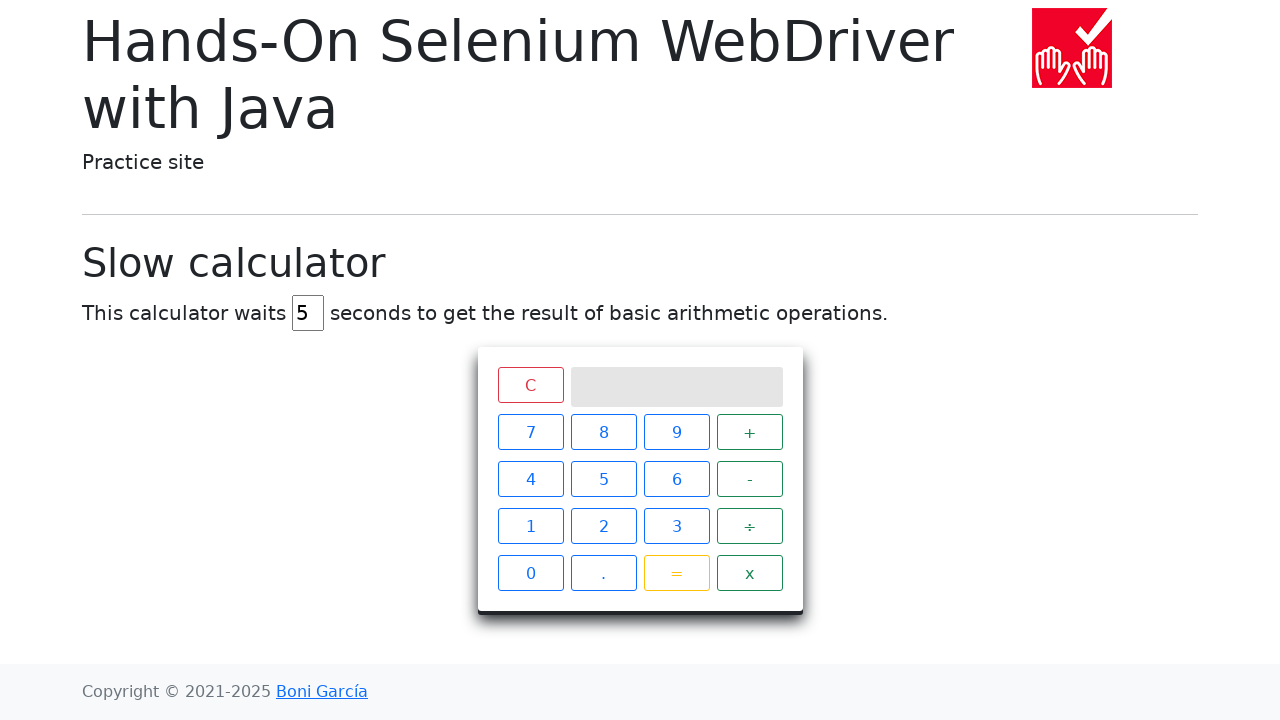

Clicked on Elements heading
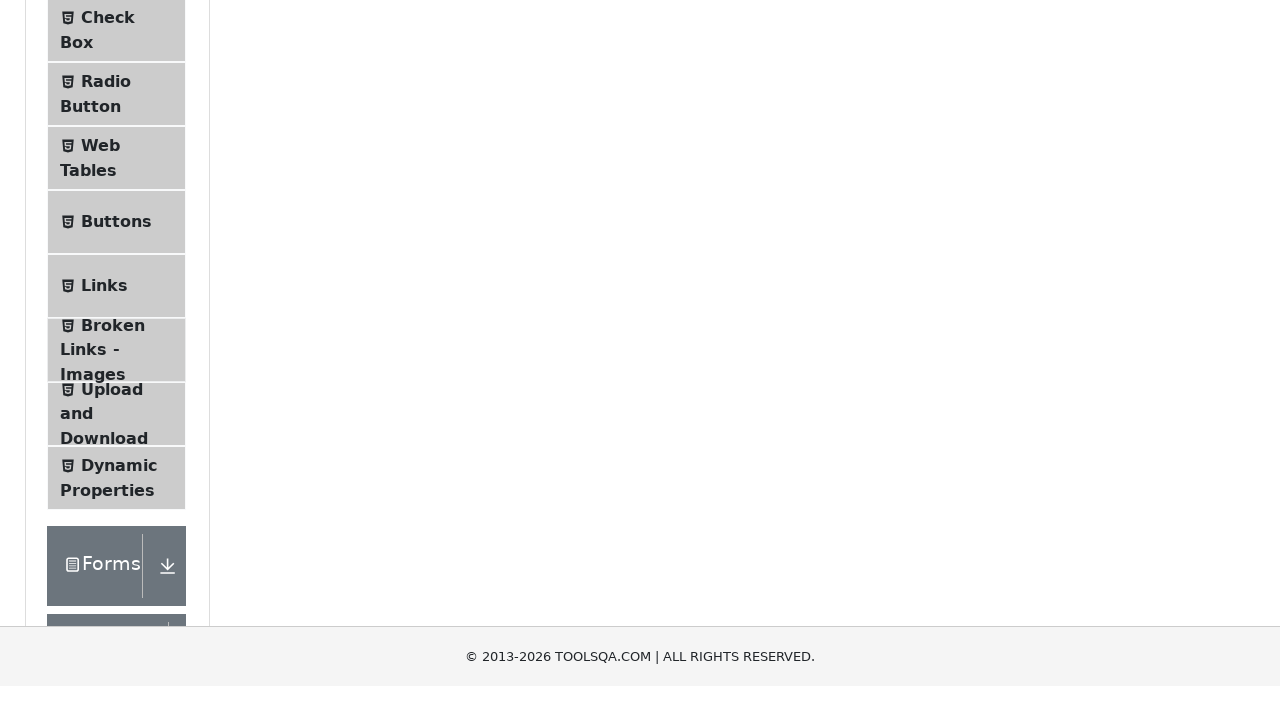

Clicked on Text Box option
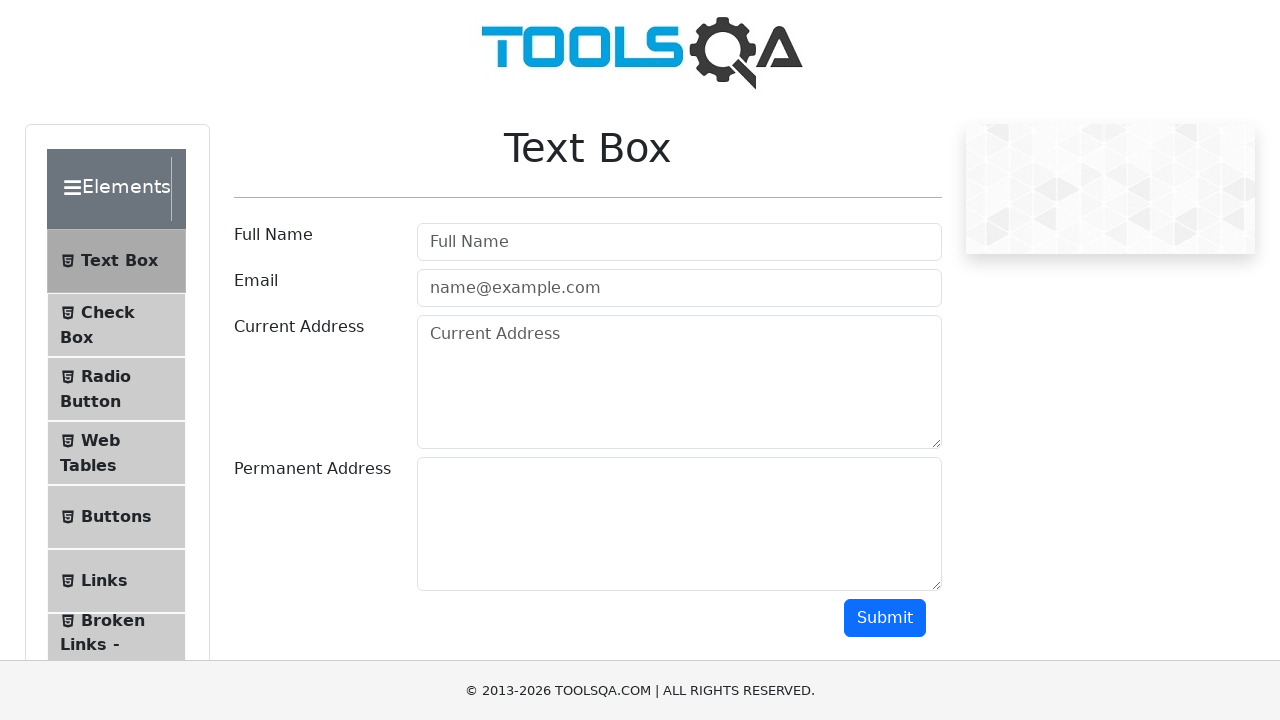

Clicked on Full Name input field
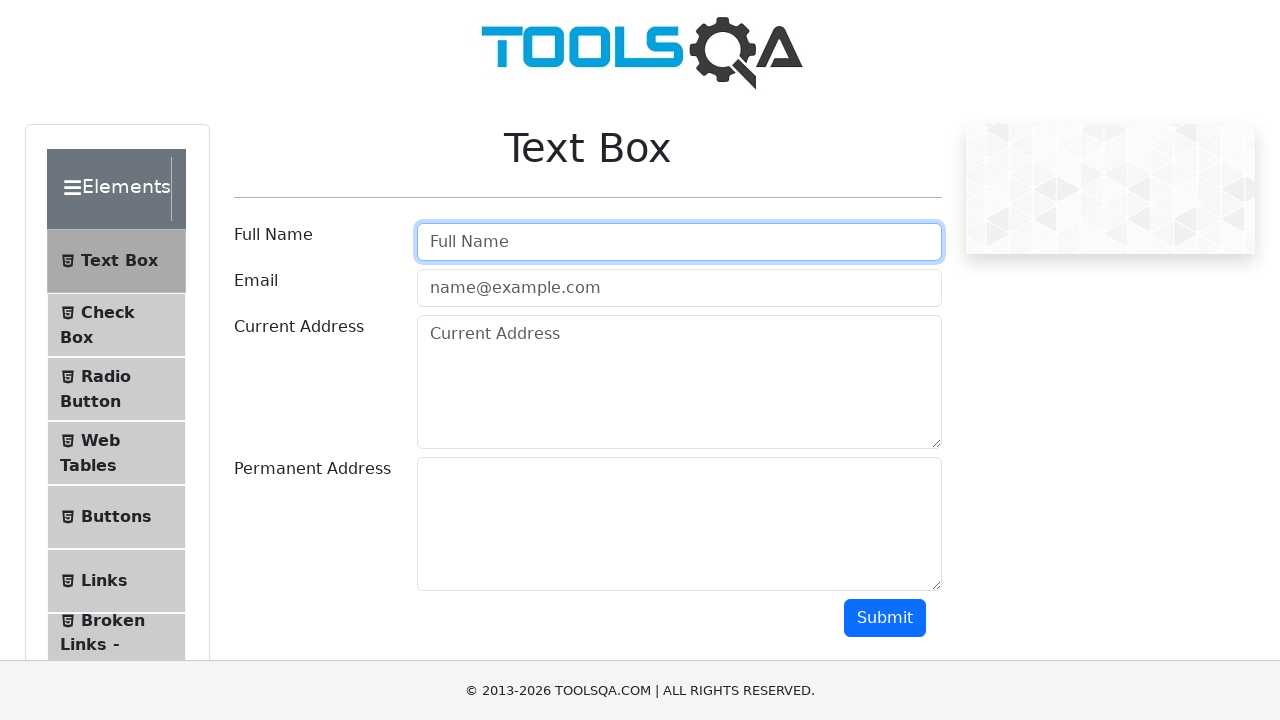

Filled Full Name field with 'John'
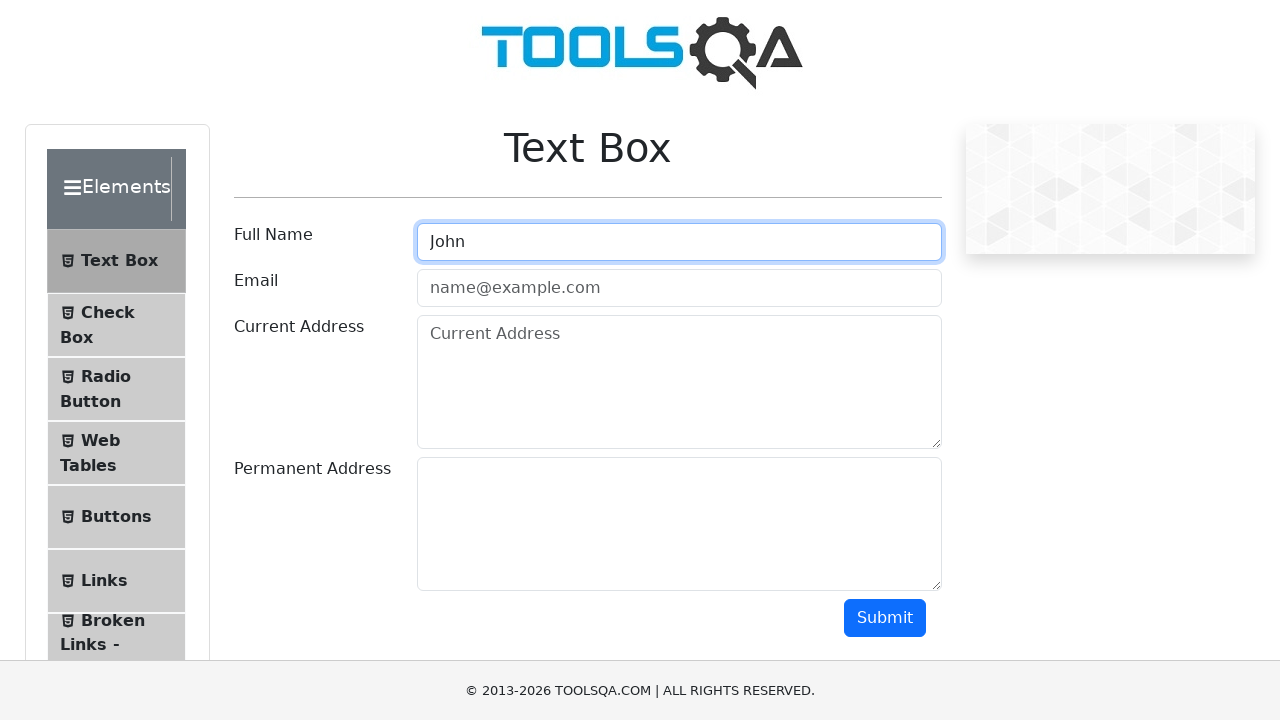

Clicked Submit button to submit the form
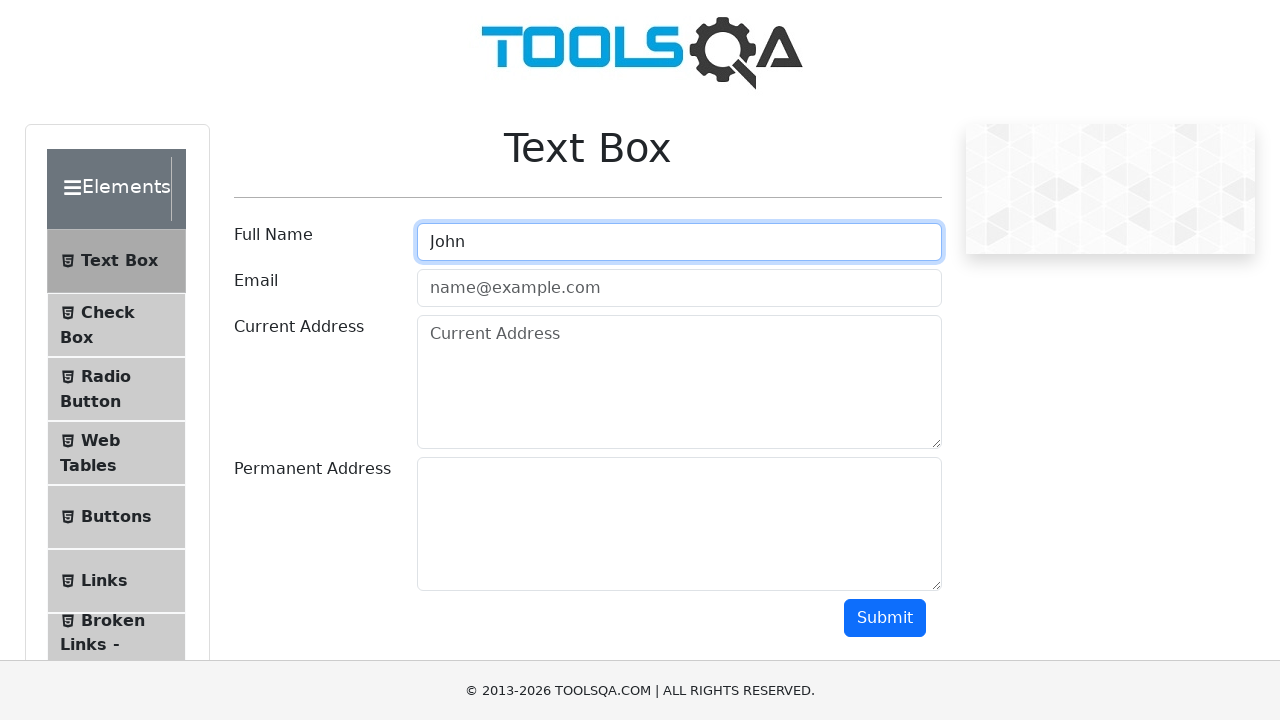

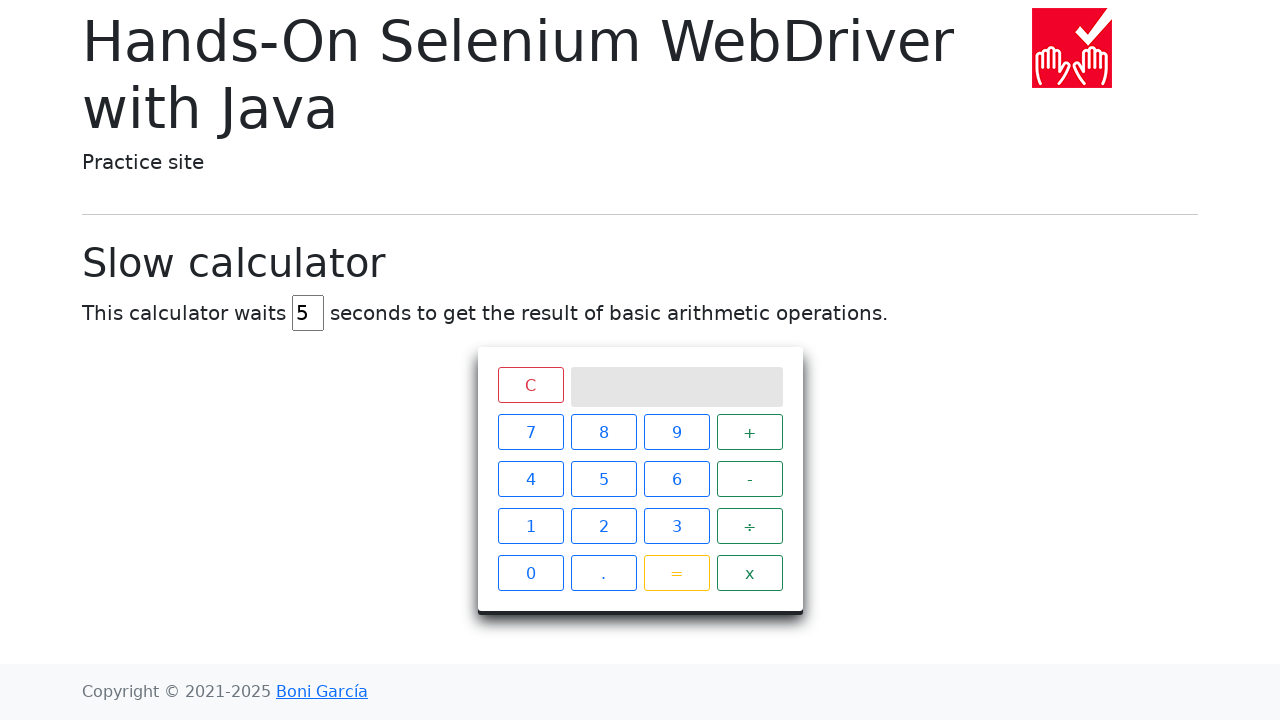